Tests different button click actions on DemoQA including double-click, right-click, and regular click, verifying that each action displays the corresponding success message.

Starting URL: https://demoqa.com/

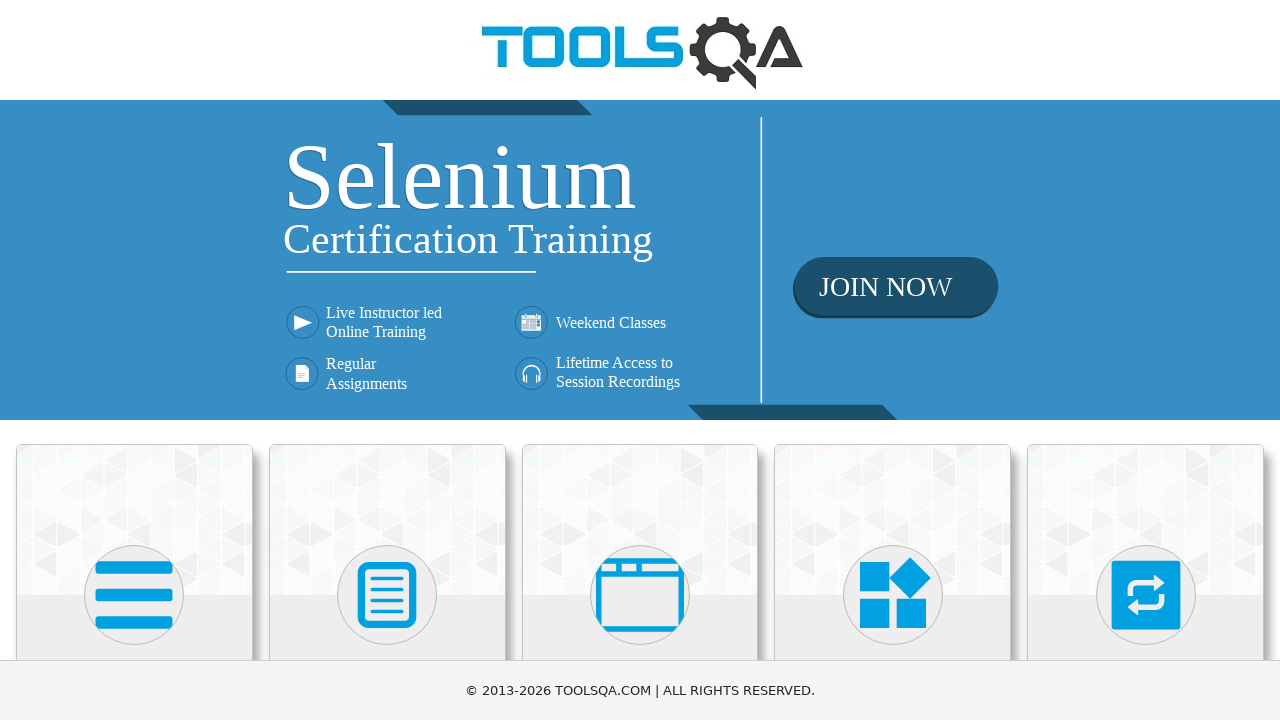

Scrolled down 900px to see categories
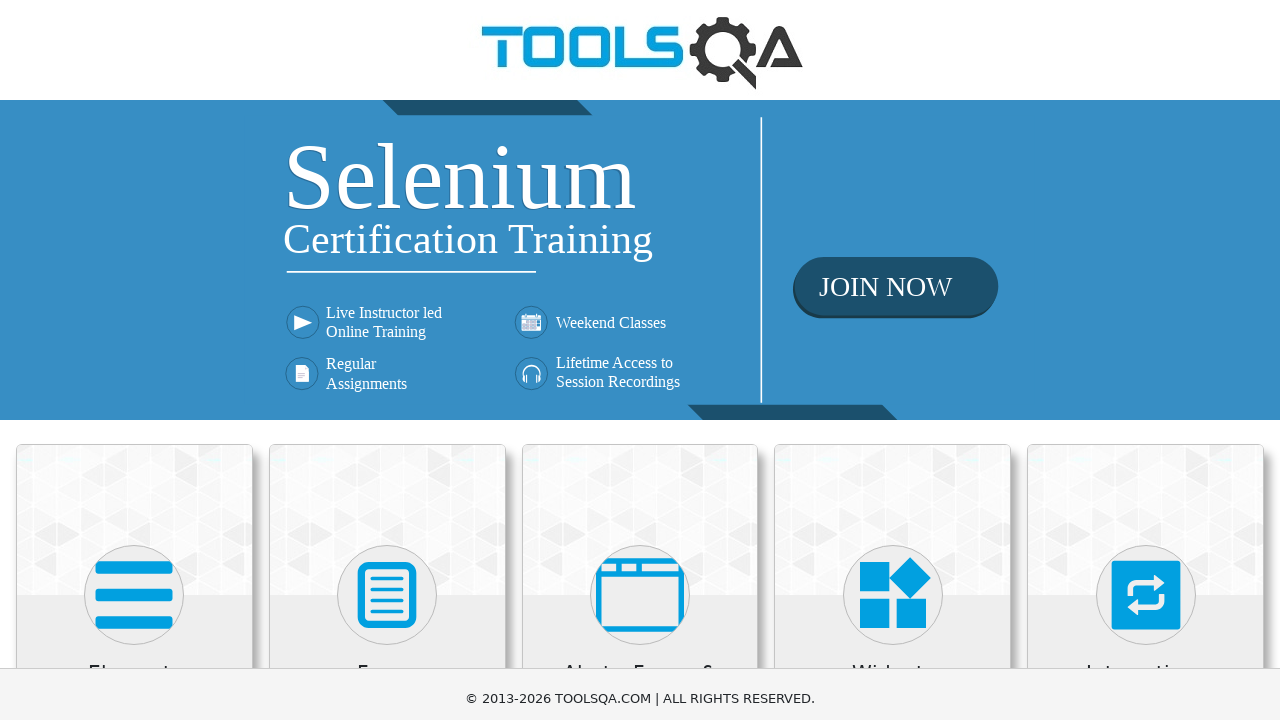

Clicked on Elements category at (134, 18) on xpath=//*[contains(h5,'Elements')]
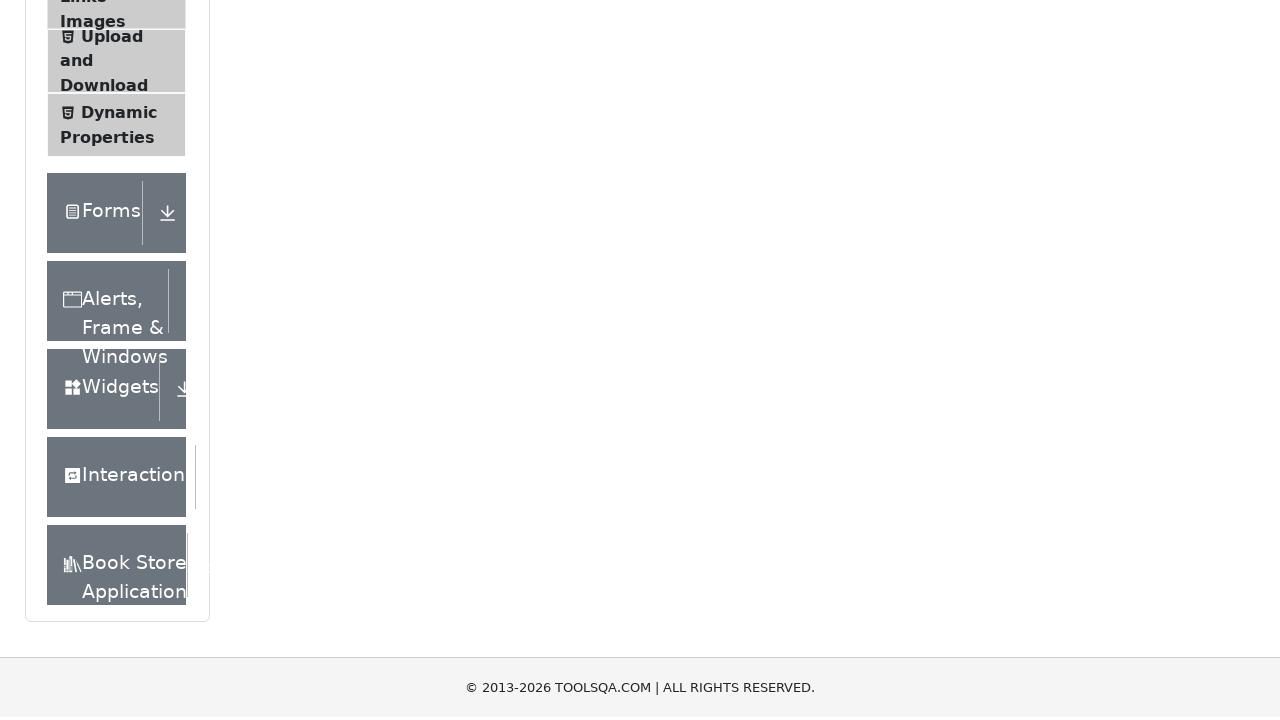

Clicked on Buttons menu item at (116, 361) on xpath=//*[@id='item-4']//*[contains(text(), 'Buttons')]
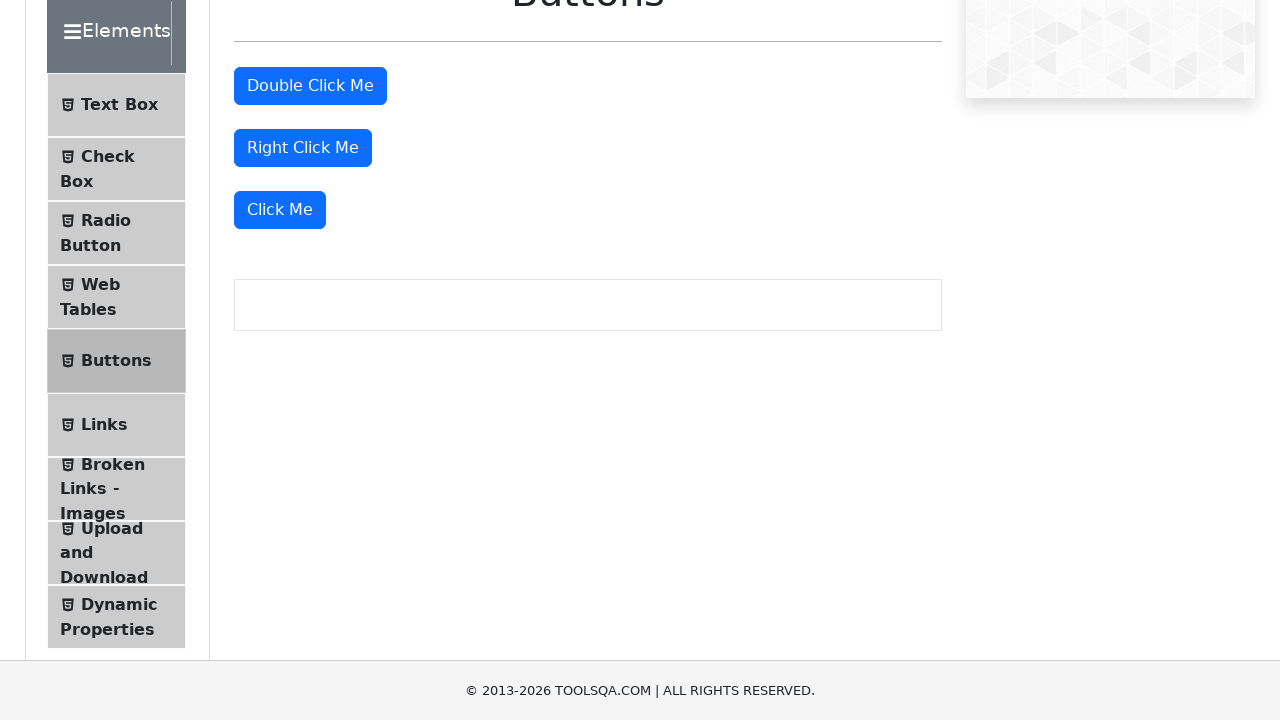

Double click button became visible
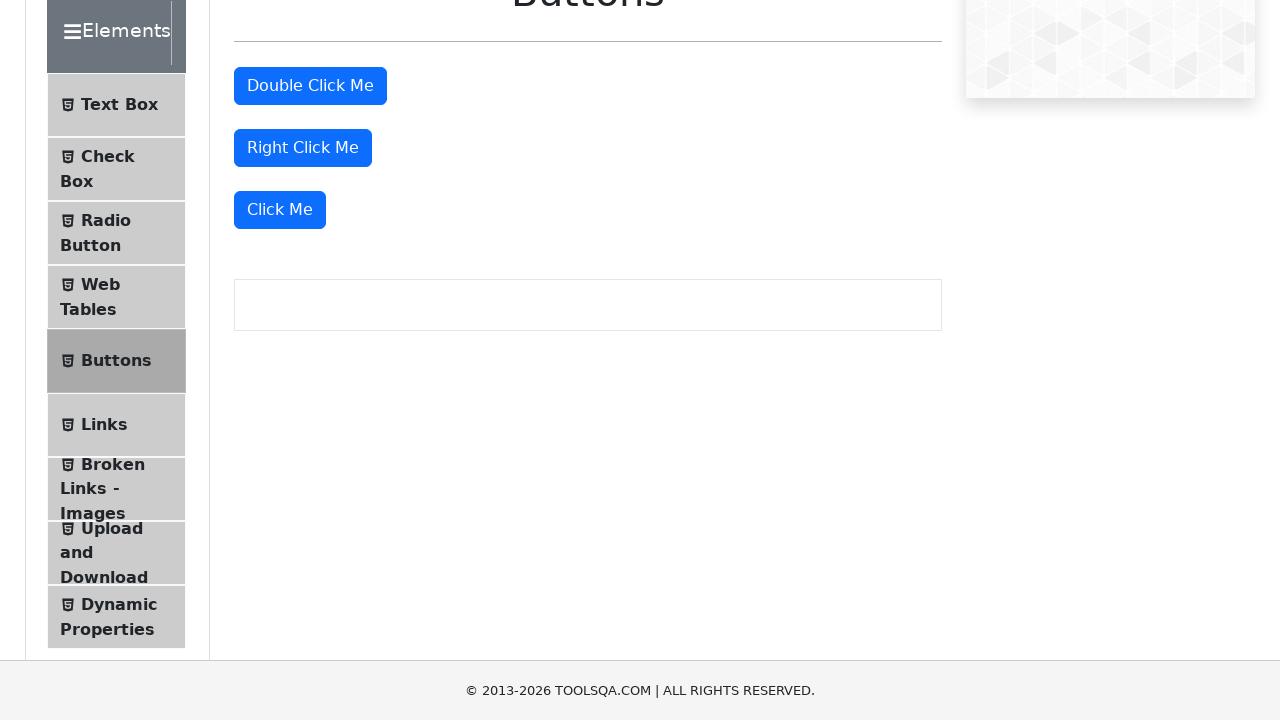

Double-clicked the double click button at (310, 86) on #doubleClickBtn
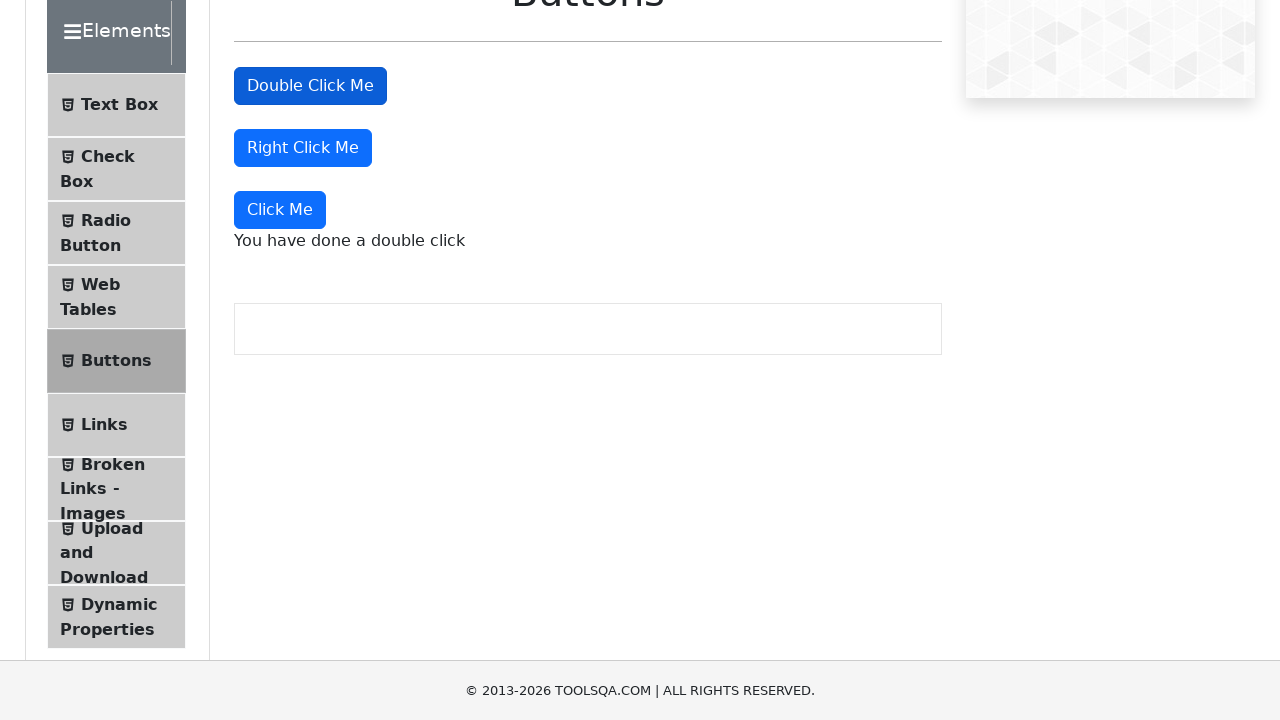

Double click success message appeared
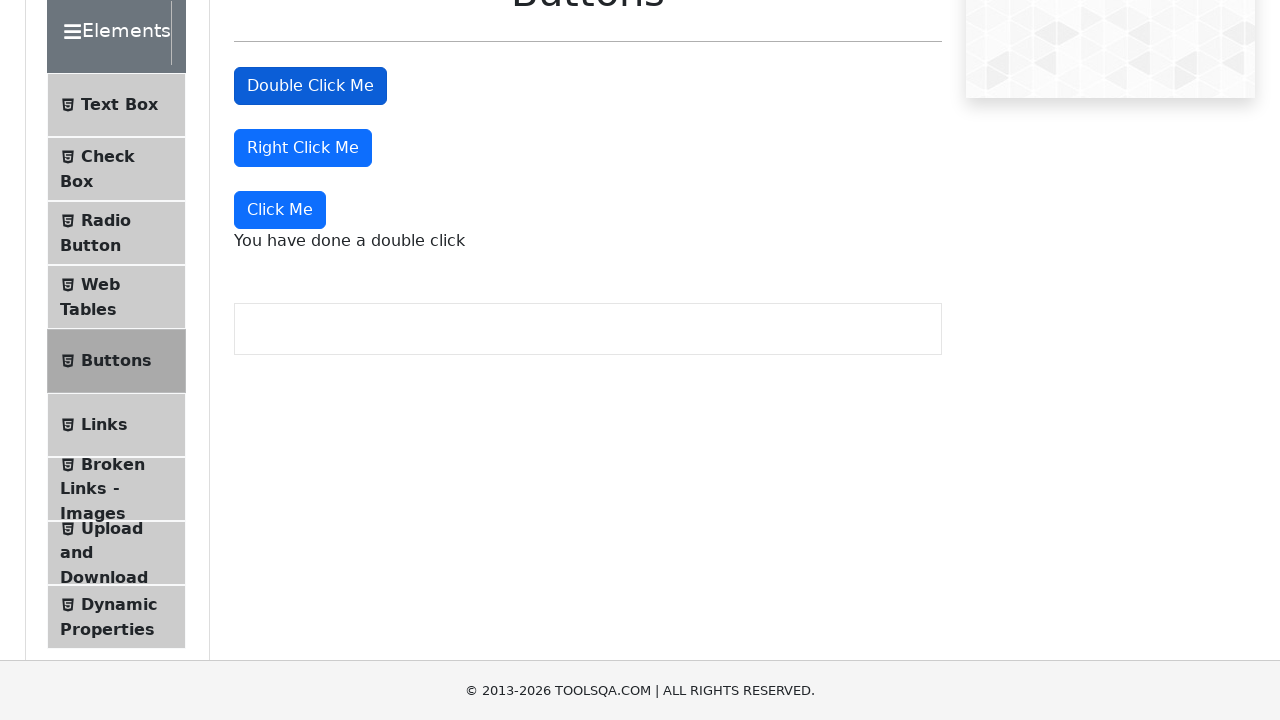

Right-clicked the right click button at (303, 148) on #rightClickBtn
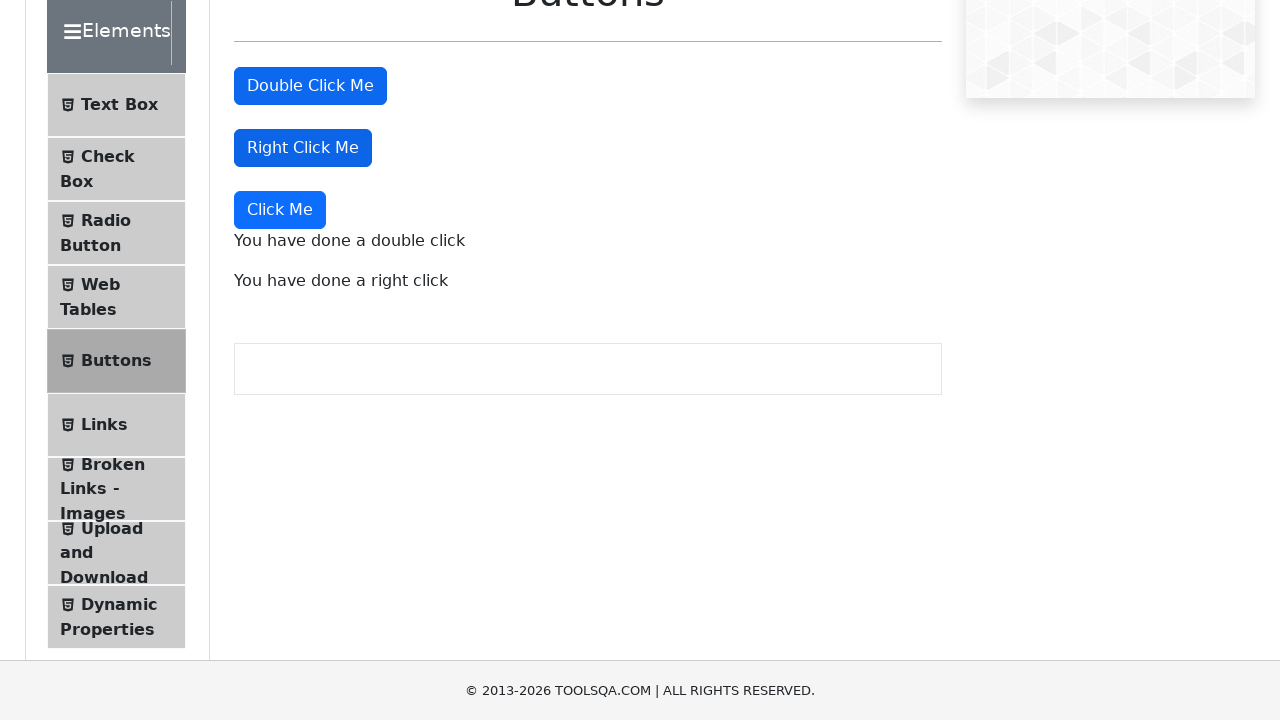

Right click success message appeared
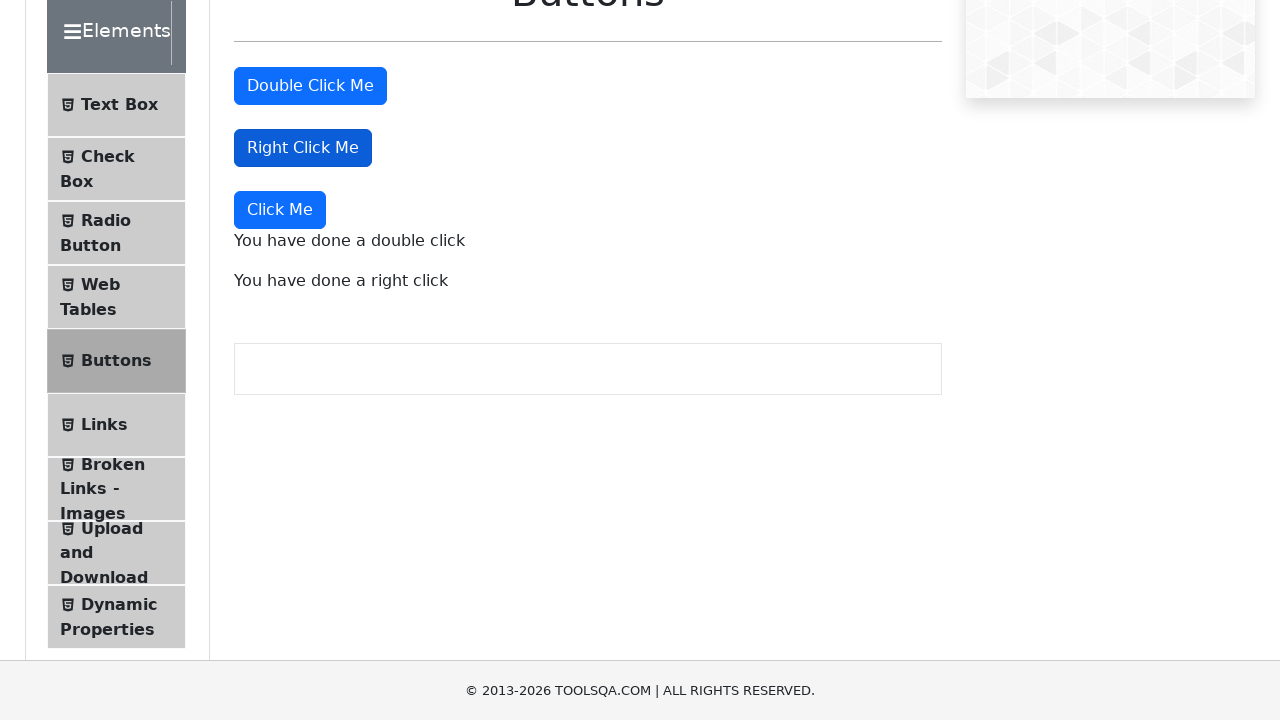

Clicked the dynamic click button at (280, 210) on button:has-text('Click Me'):not(#rightClickBtn):not(#doubleClickBtn)
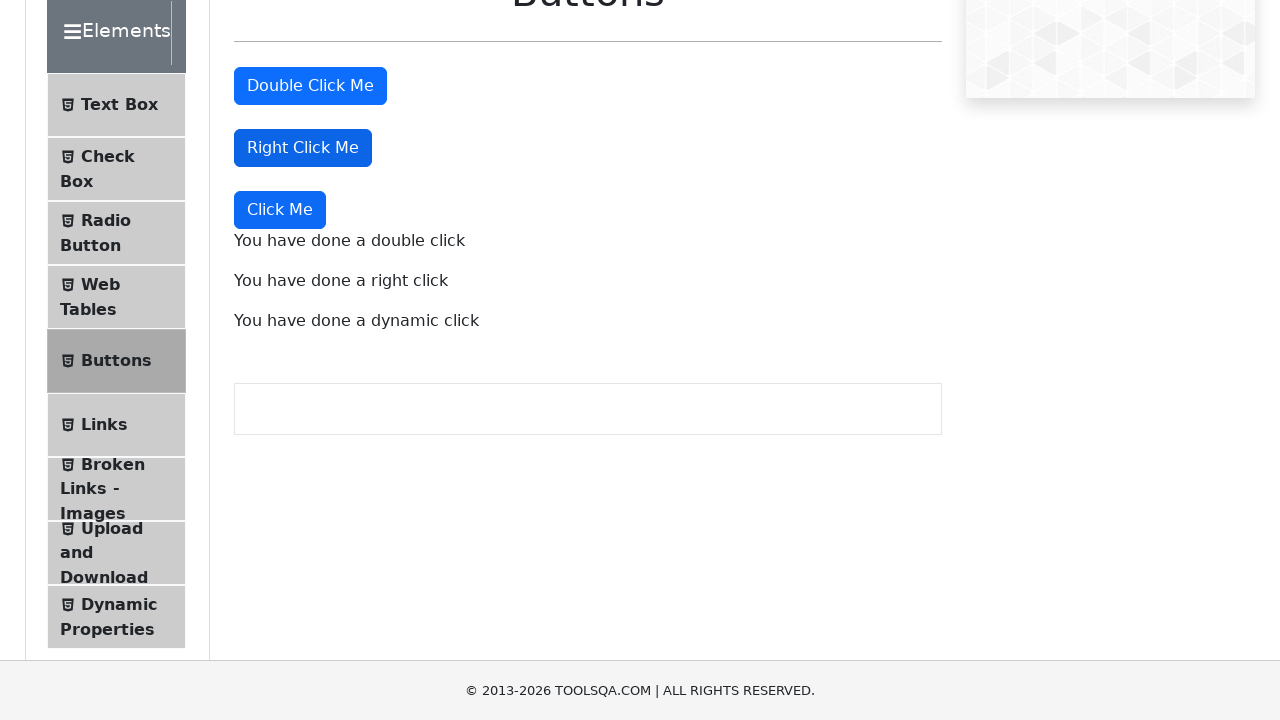

Dynamic click success message appeared
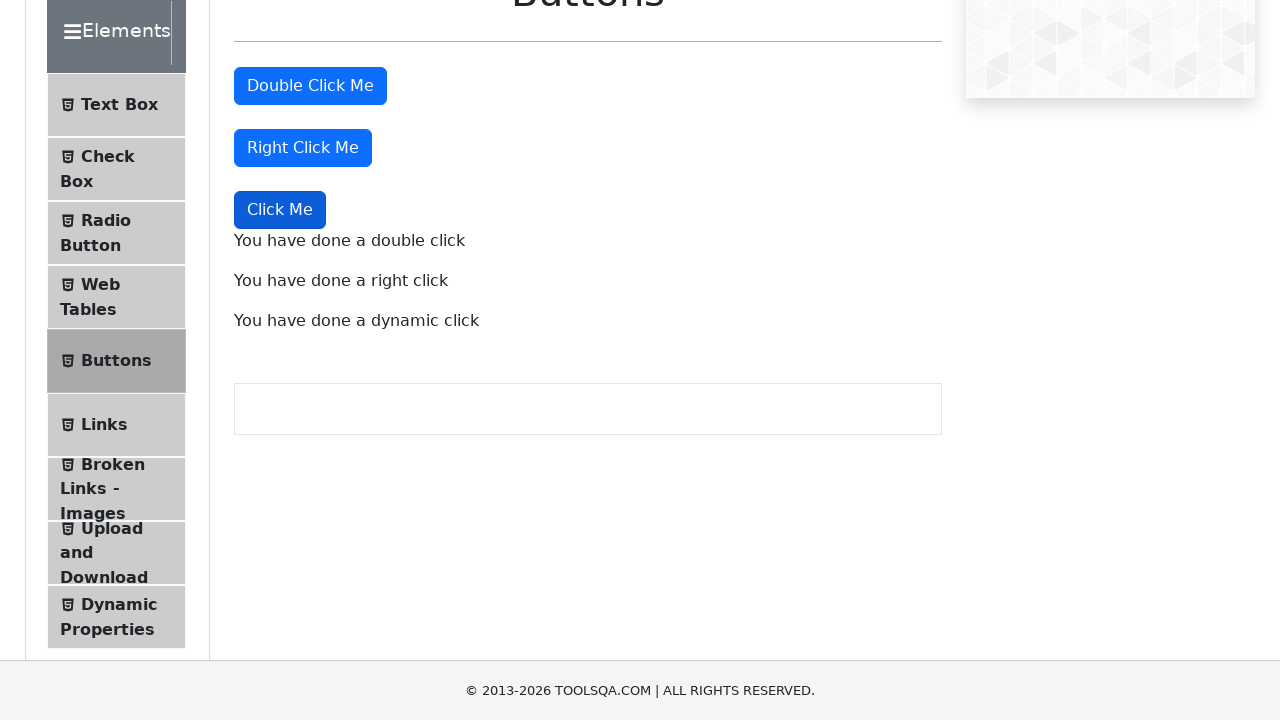

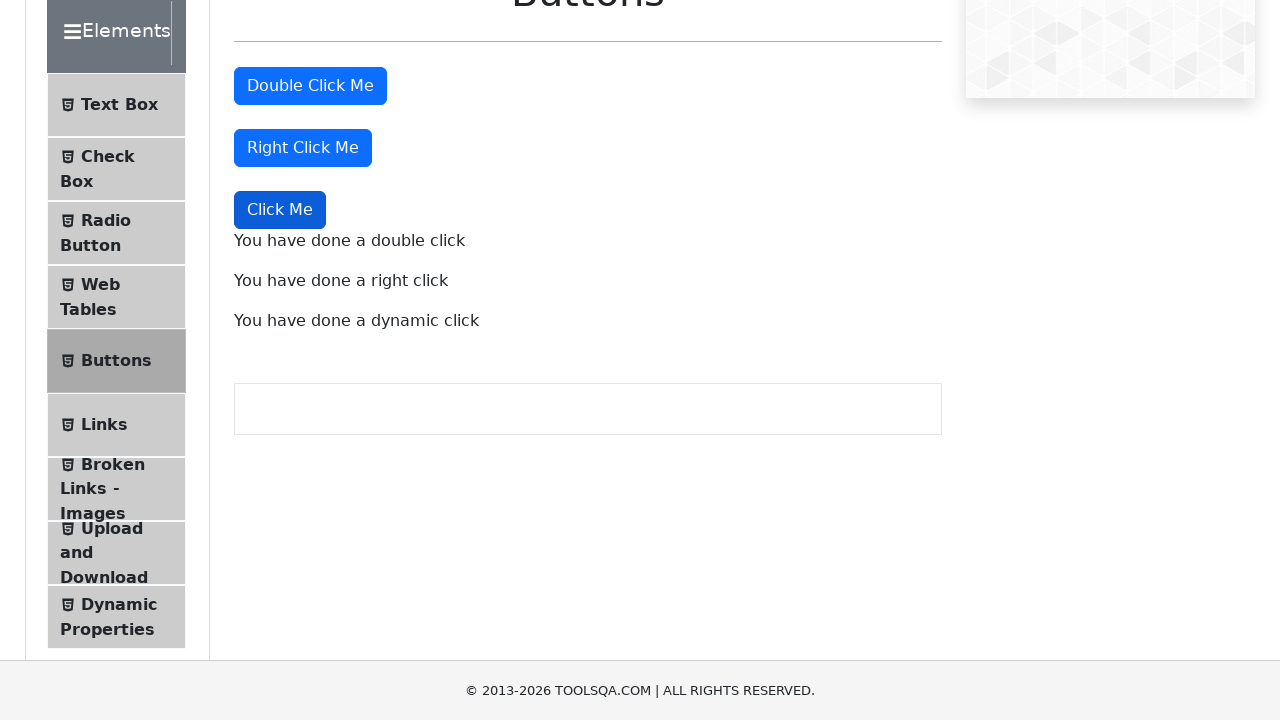